Tests the furniture category filtering functionality by navigating to the Furniture section, applying a price range filter (40-200), verifying products are found, clicking on the first product, and validating the product price is within the specified range.

Starting URL: https://www.testotomasyonu.com/

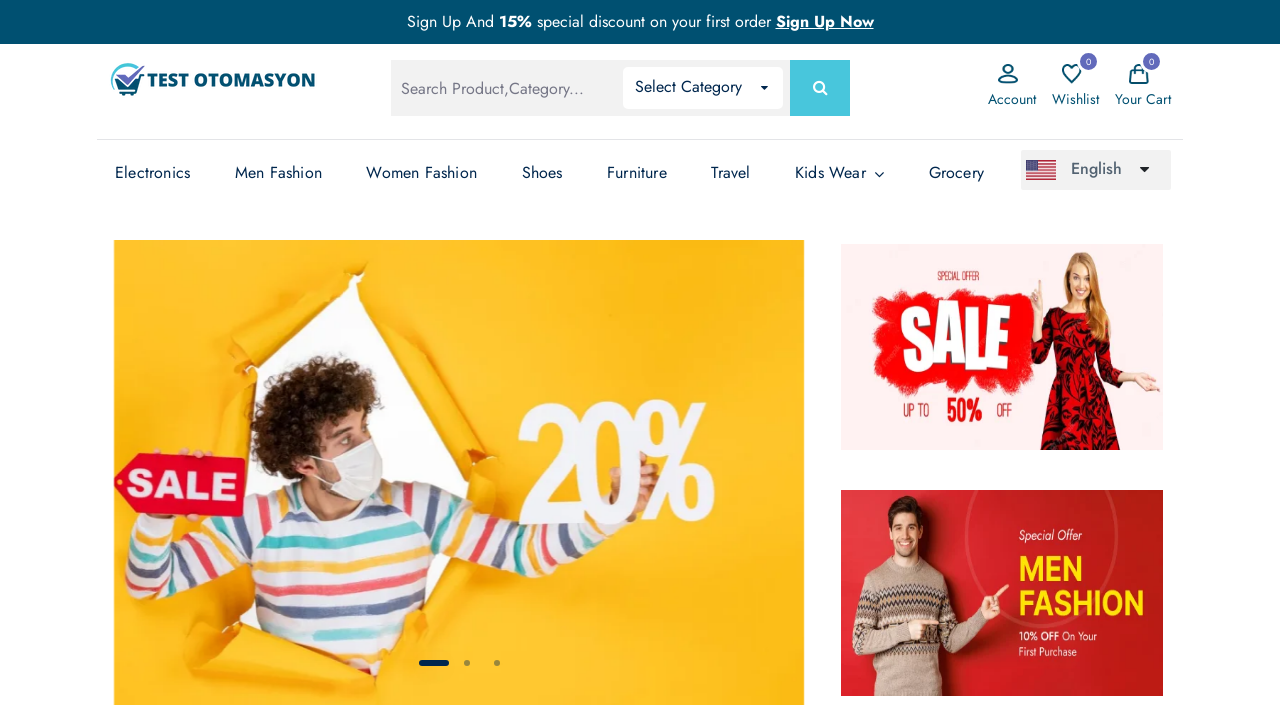

Reloaded the page
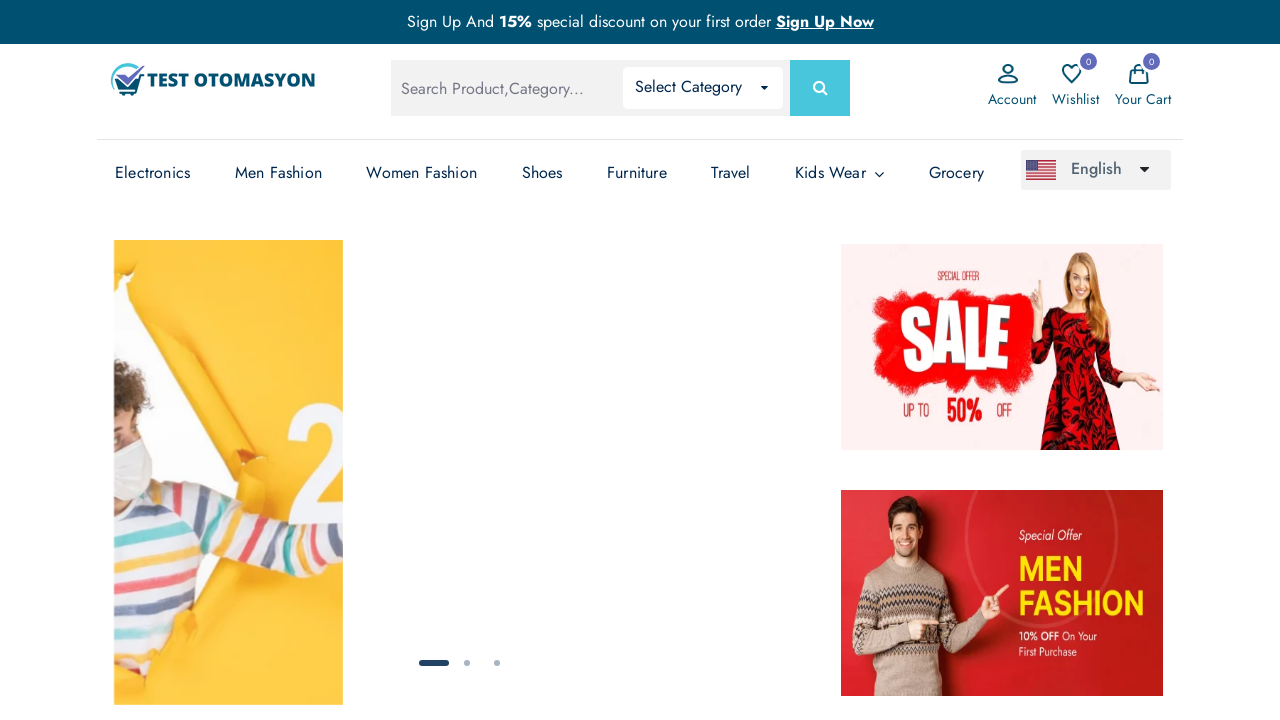

Clicked on Furniture category link at (637, 173) on (//*[@class='has-sub'])[5]
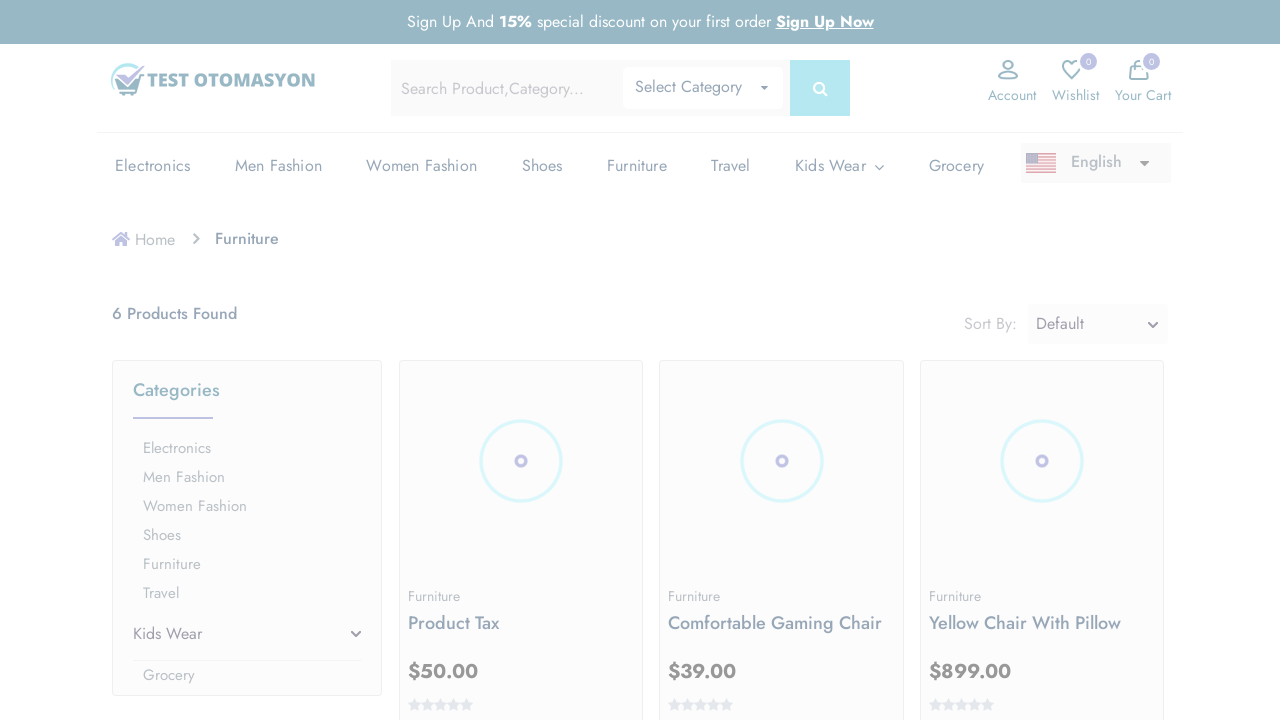

Cleared minimum price filter field on input.minPrice, [class*='minPrice']
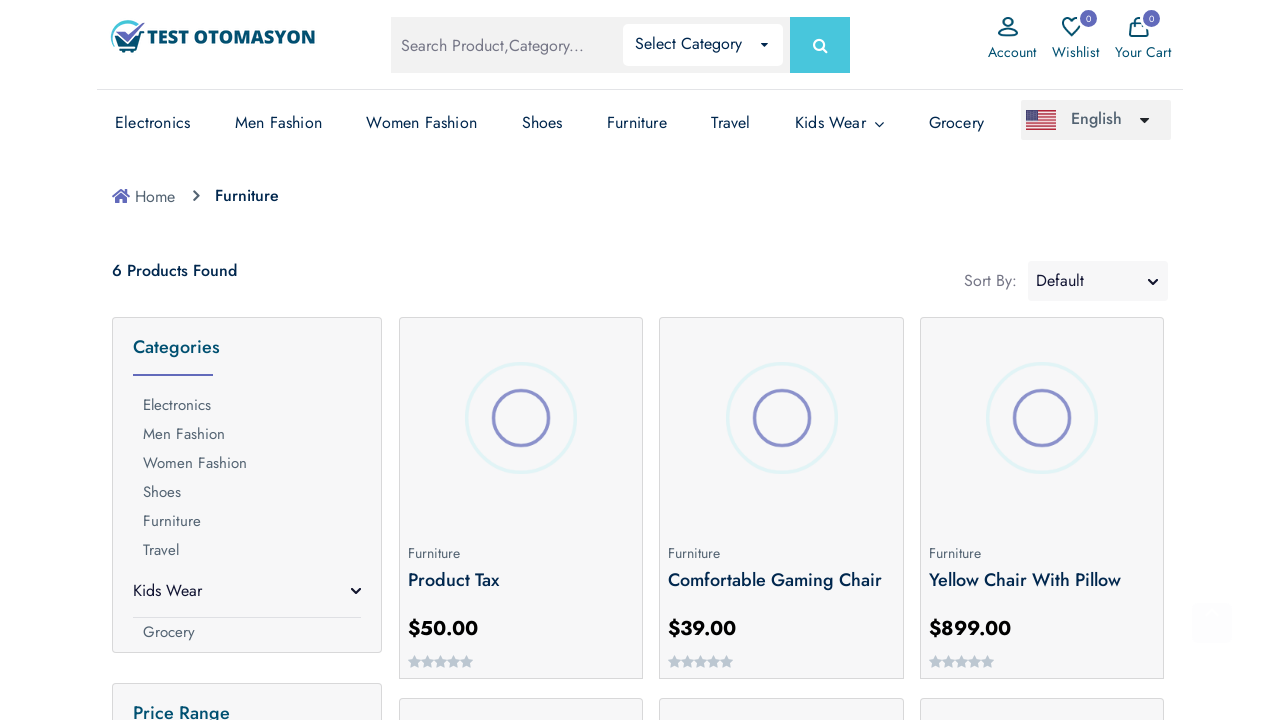

Entered minimum price value: 40 on input.minPrice, [class*='minPrice']
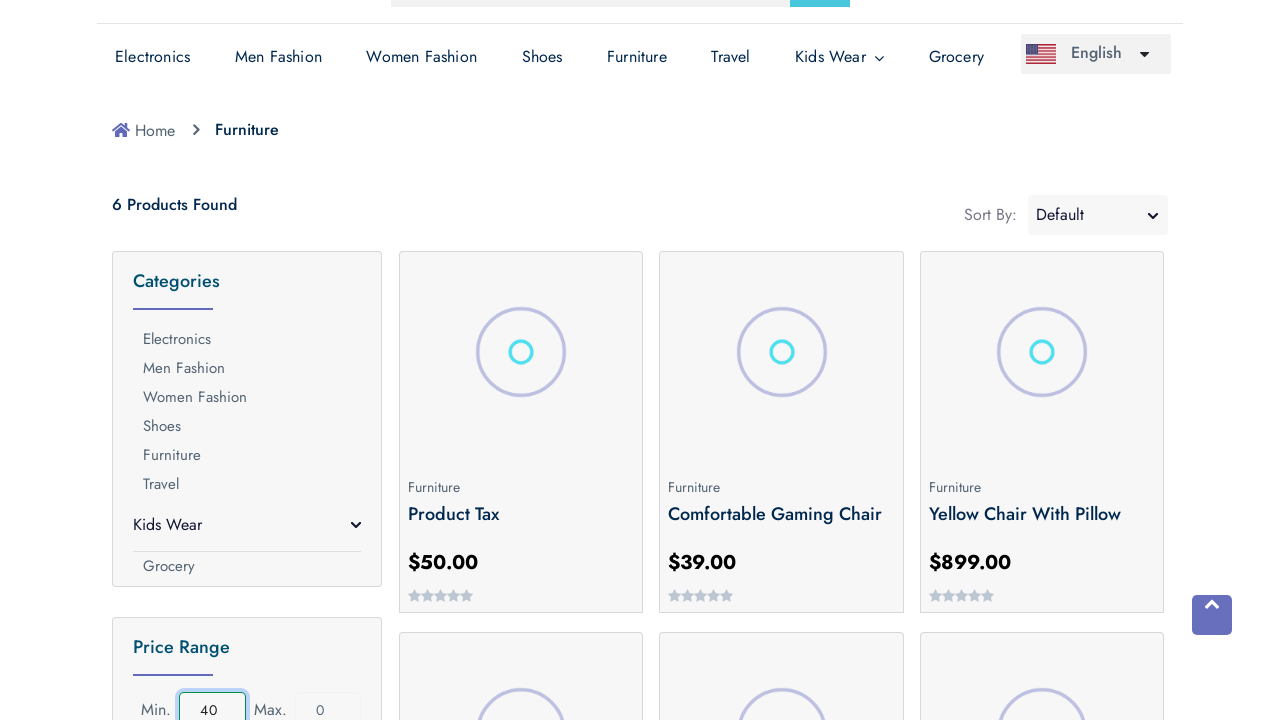

Cleared maximum price filter field on input.maxPrice, [class*='maxPrice']
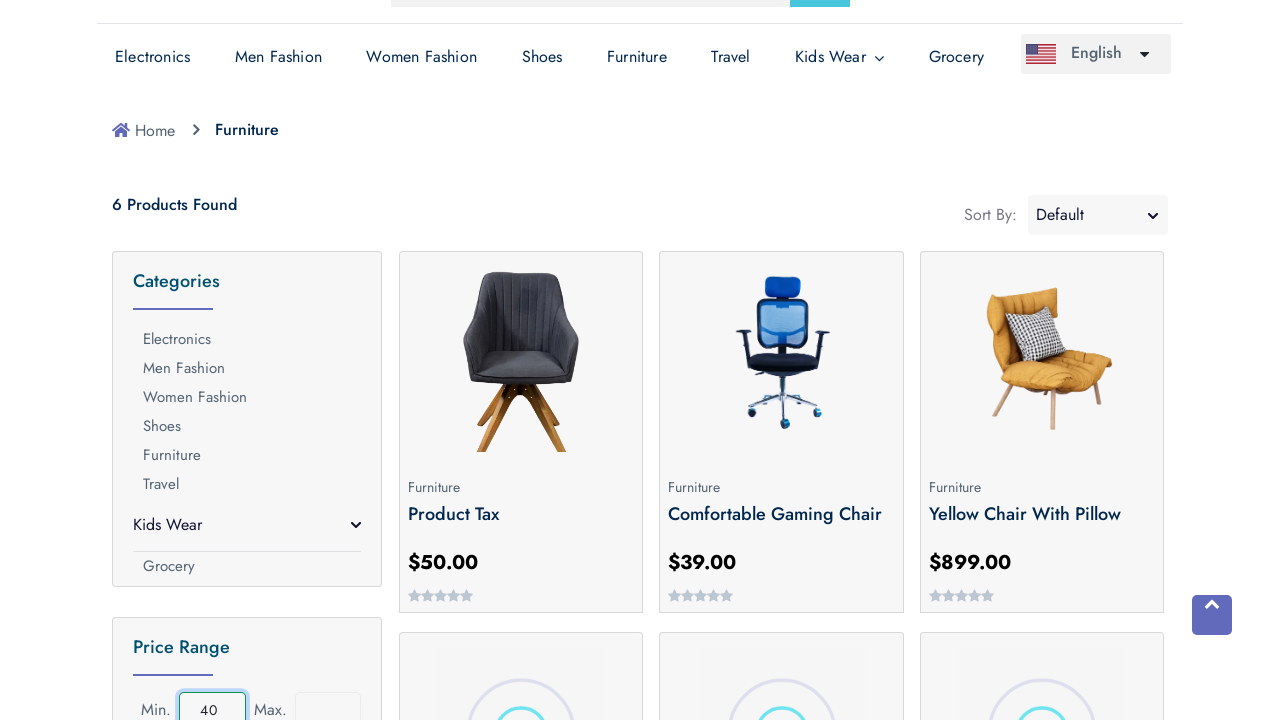

Entered maximum price value: 200 on input.maxPrice, [class*='maxPrice']
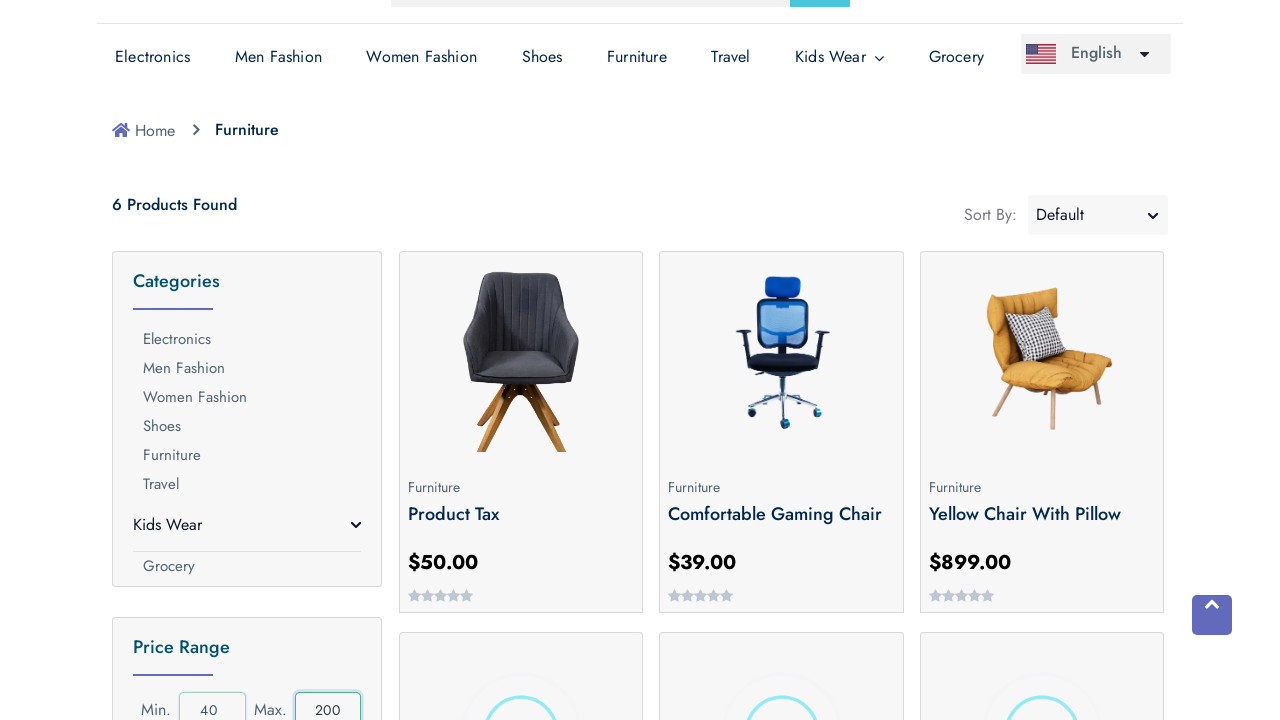

Clicked price range filter button to apply filter at (247, 360) on [class*='price-range-button']
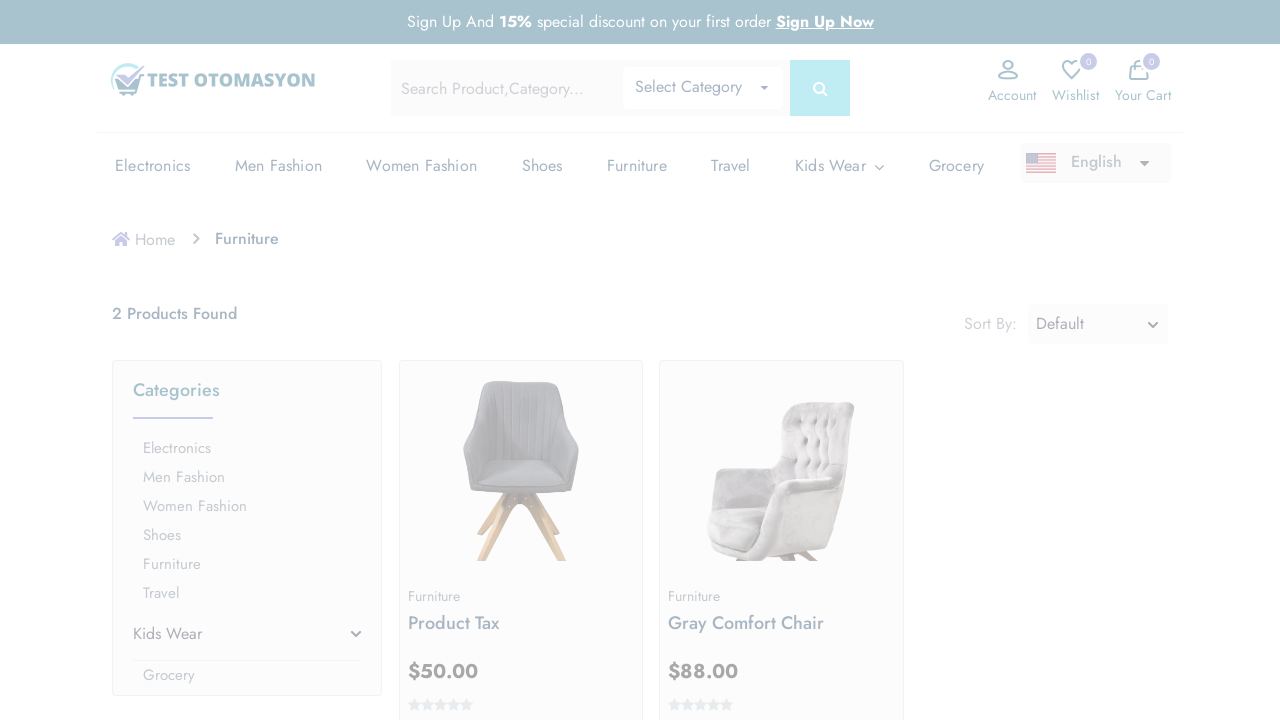

Filter results loaded and product count text appeared
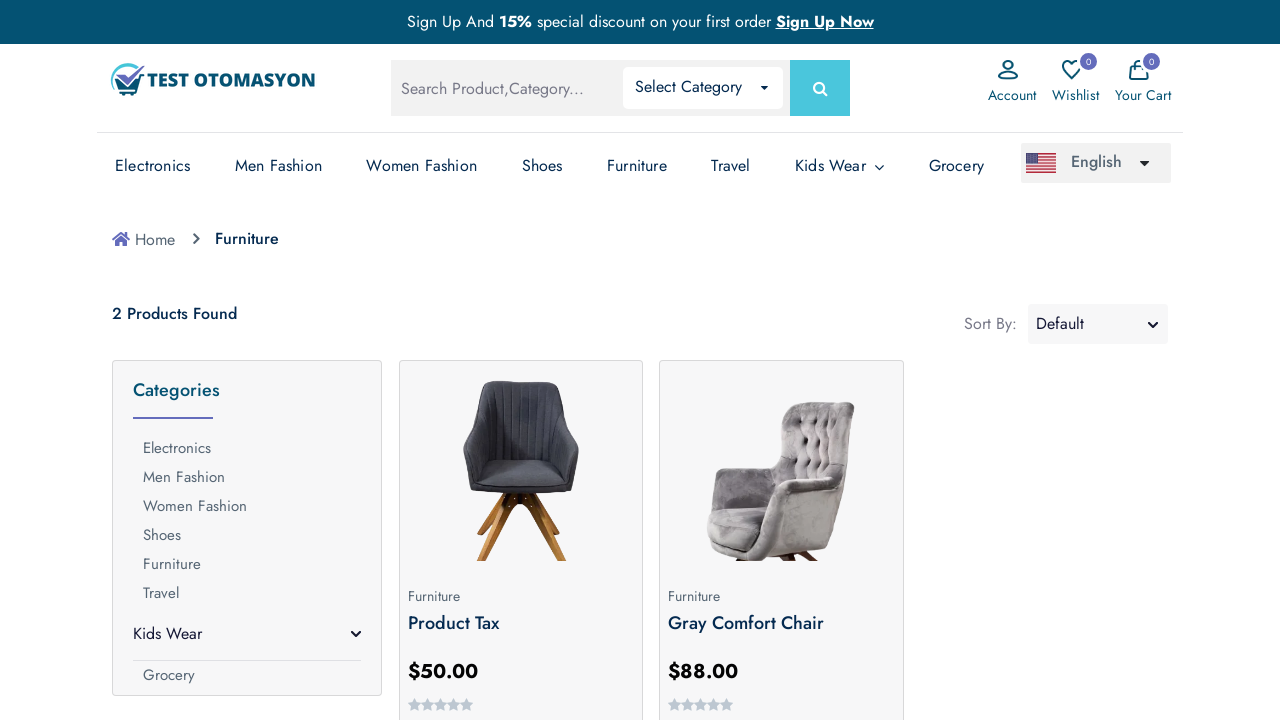

Clicked on the first product from filtered results at (521, 540) on (//*[contains(@class,'product-box')])[1]
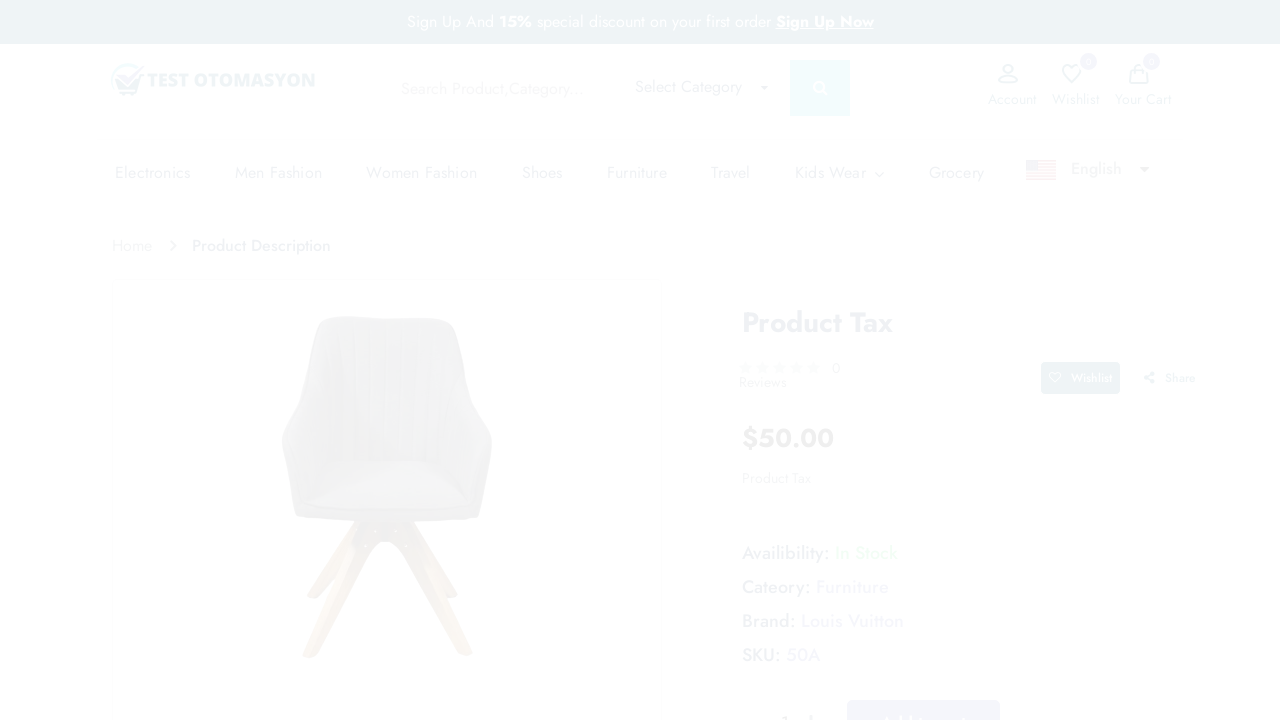

Product page loaded and price element is visible
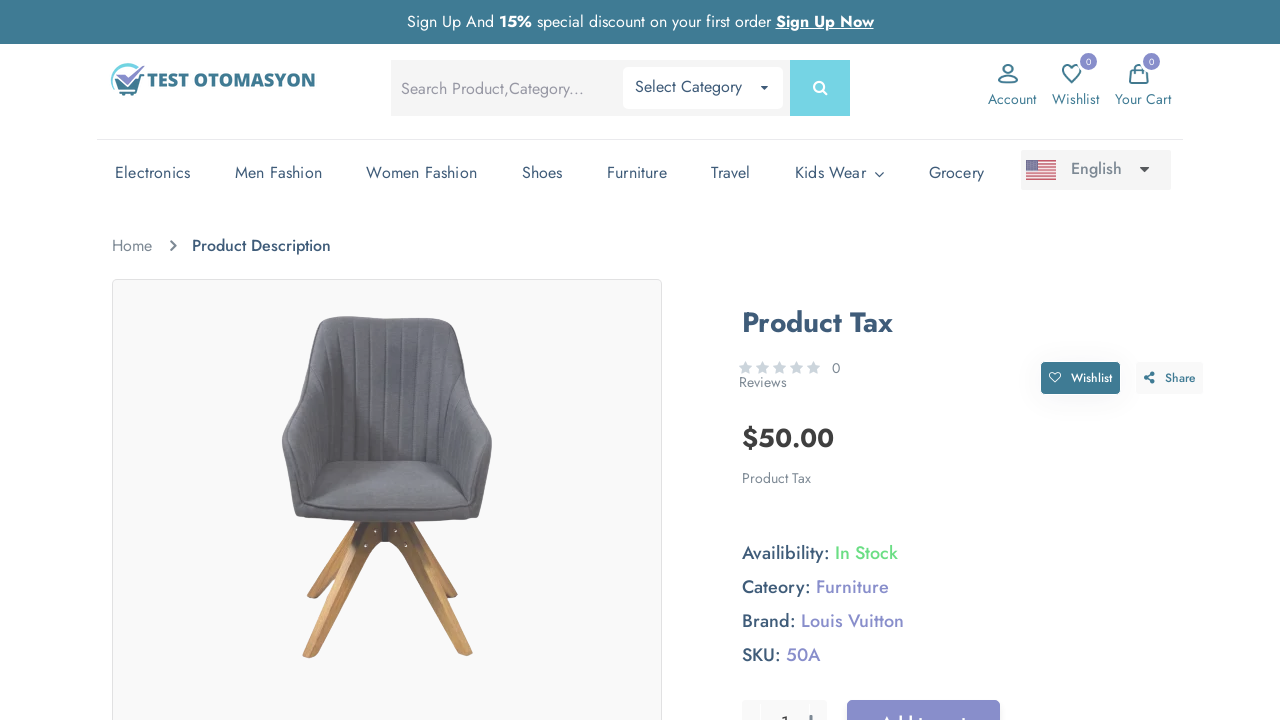

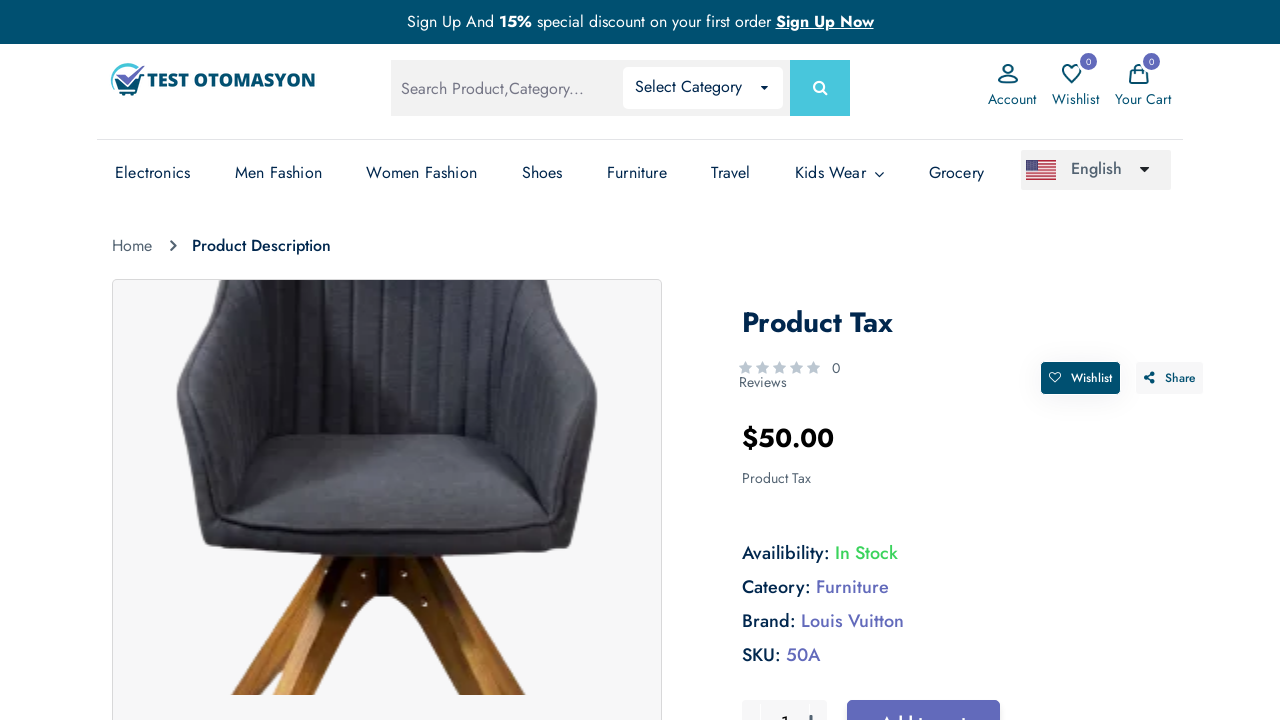